Tests registration form validation by entering invalid values like special characters in name fields and incorrect zip code format

Starting URL: https://parabank.parasoft.com/parabank/index.htm

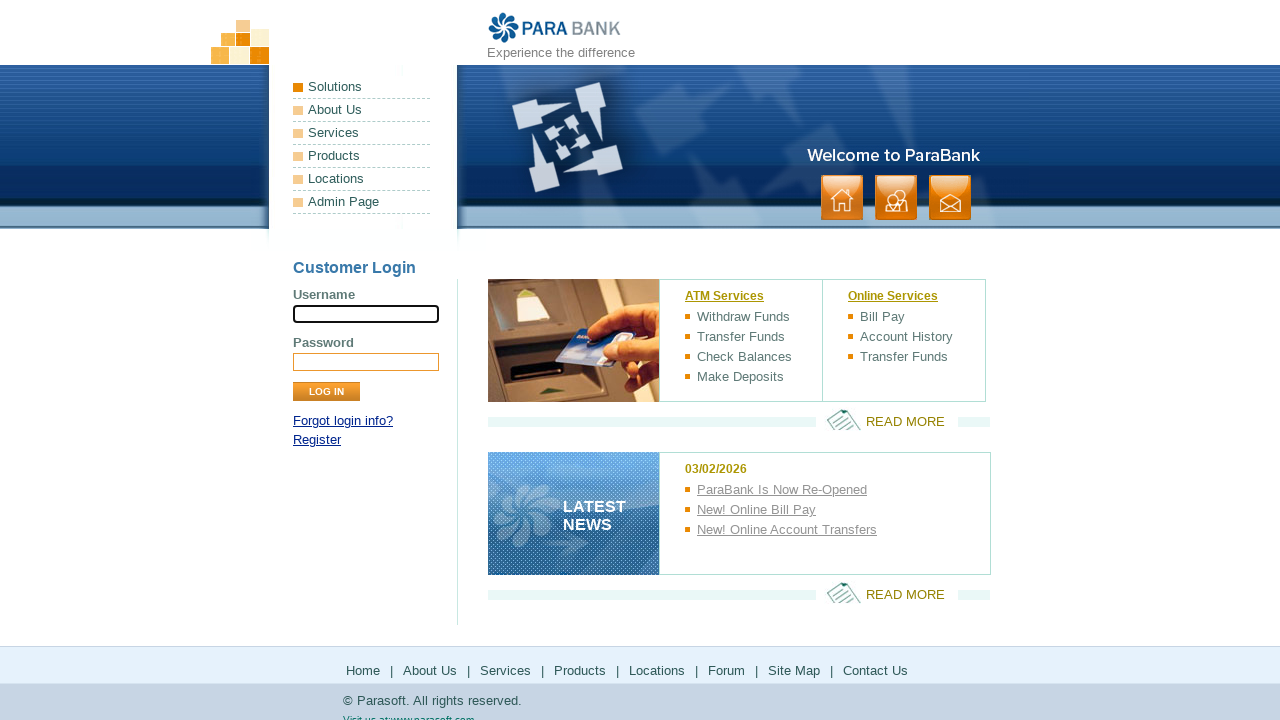

Clicked registration link at (317, 440) on a[href*='register']
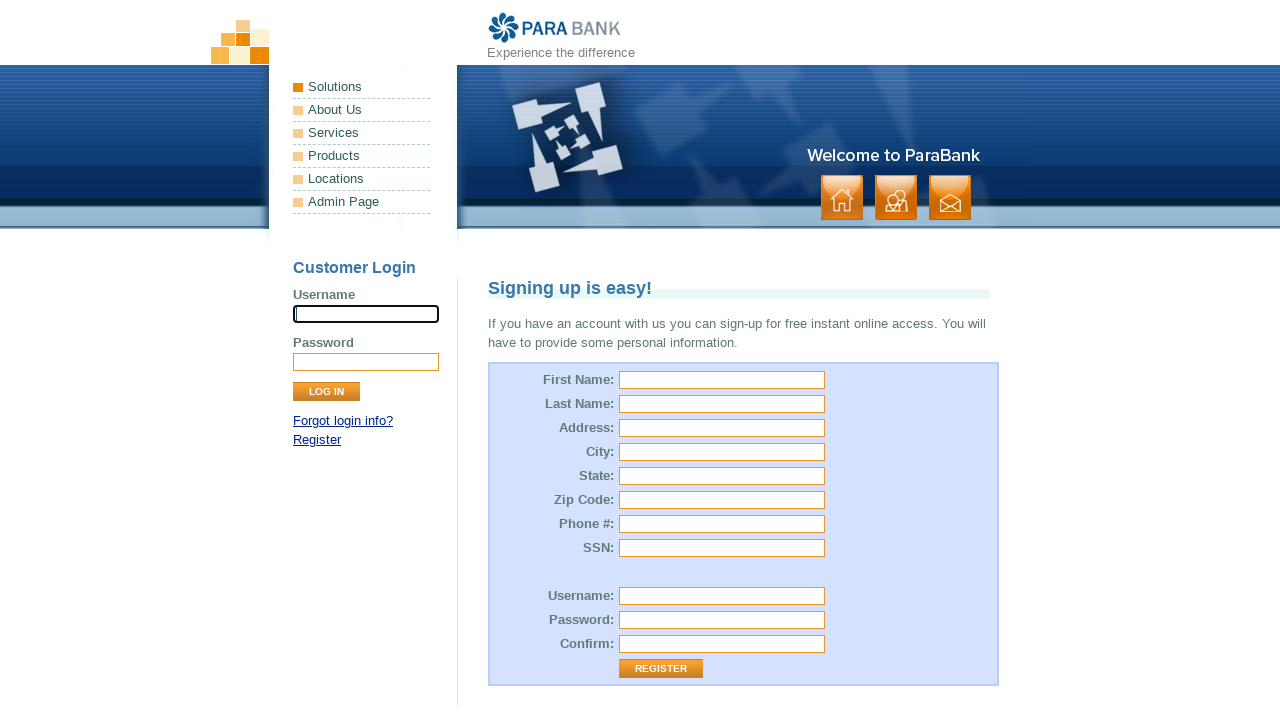

Registration form loaded and first name field is visible
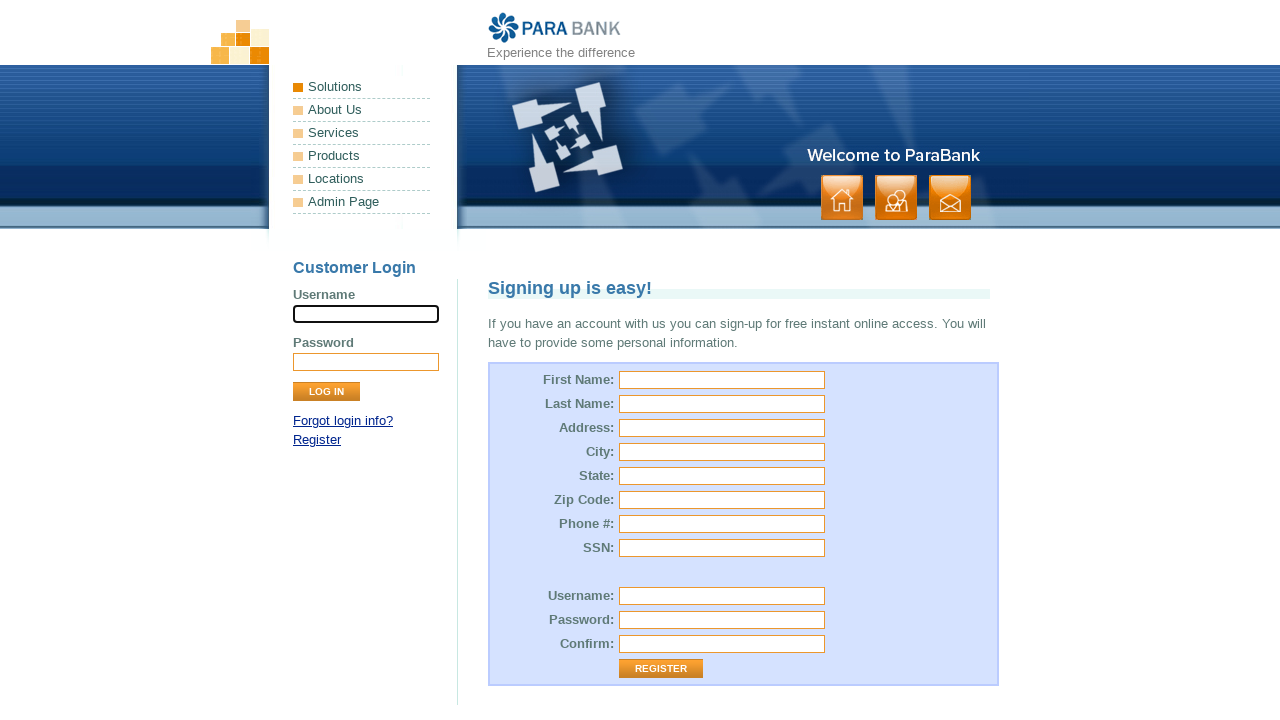

Filled first name field with invalid characters 'John123!@#' on input[name='customer.firstName']
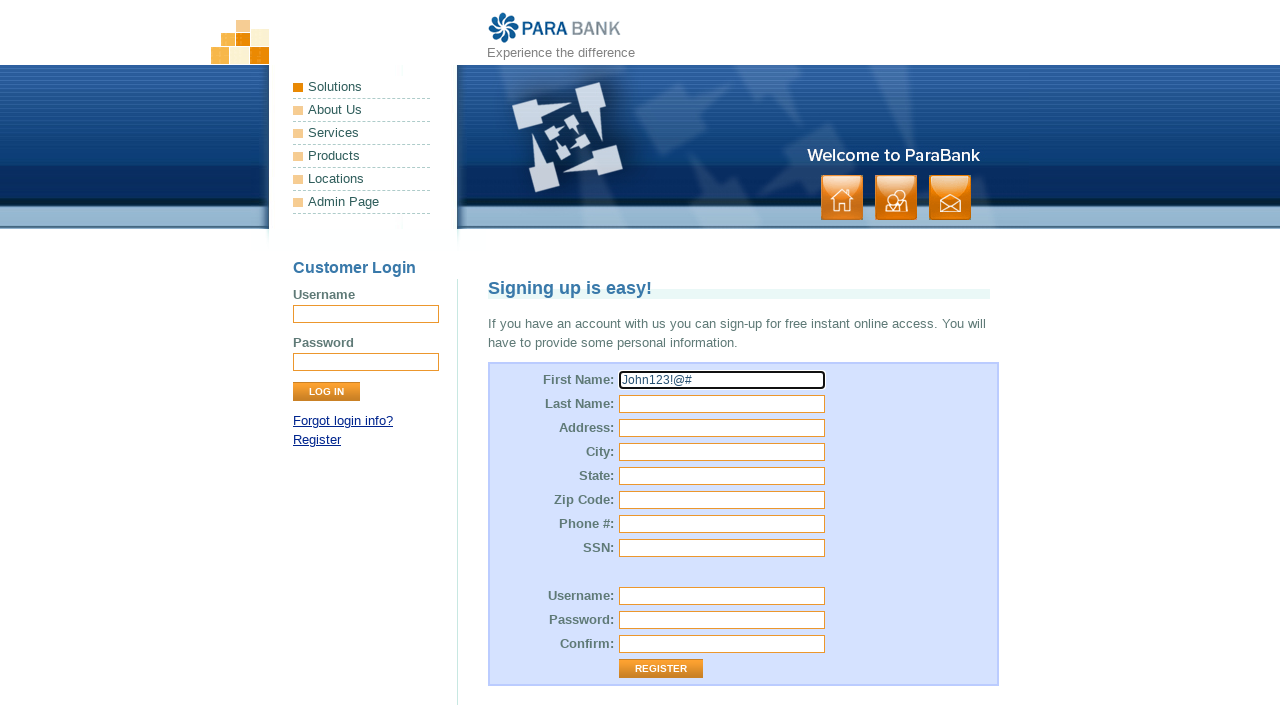

Filled last name field with invalid characters 'Doe456$%^' on input[name='customer.lastName']
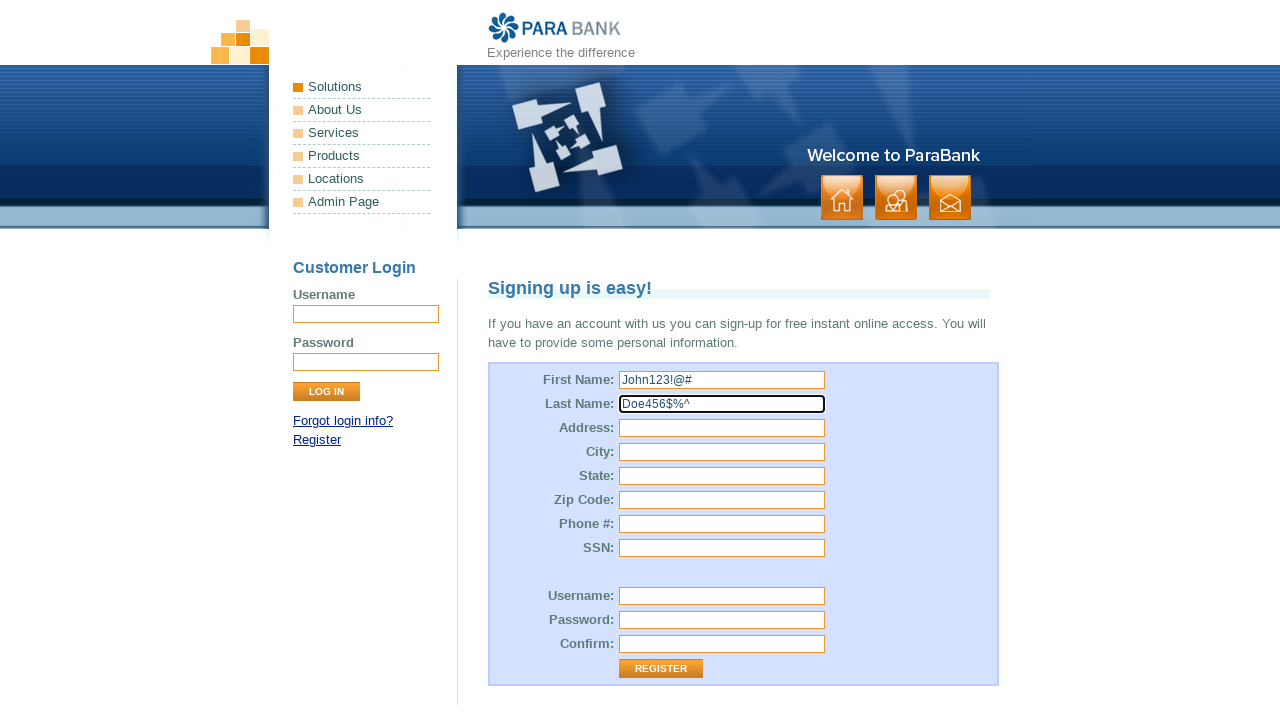

Filled zip code field with invalid format 'ABC!@#' on input[name='customer.address.zipCode']
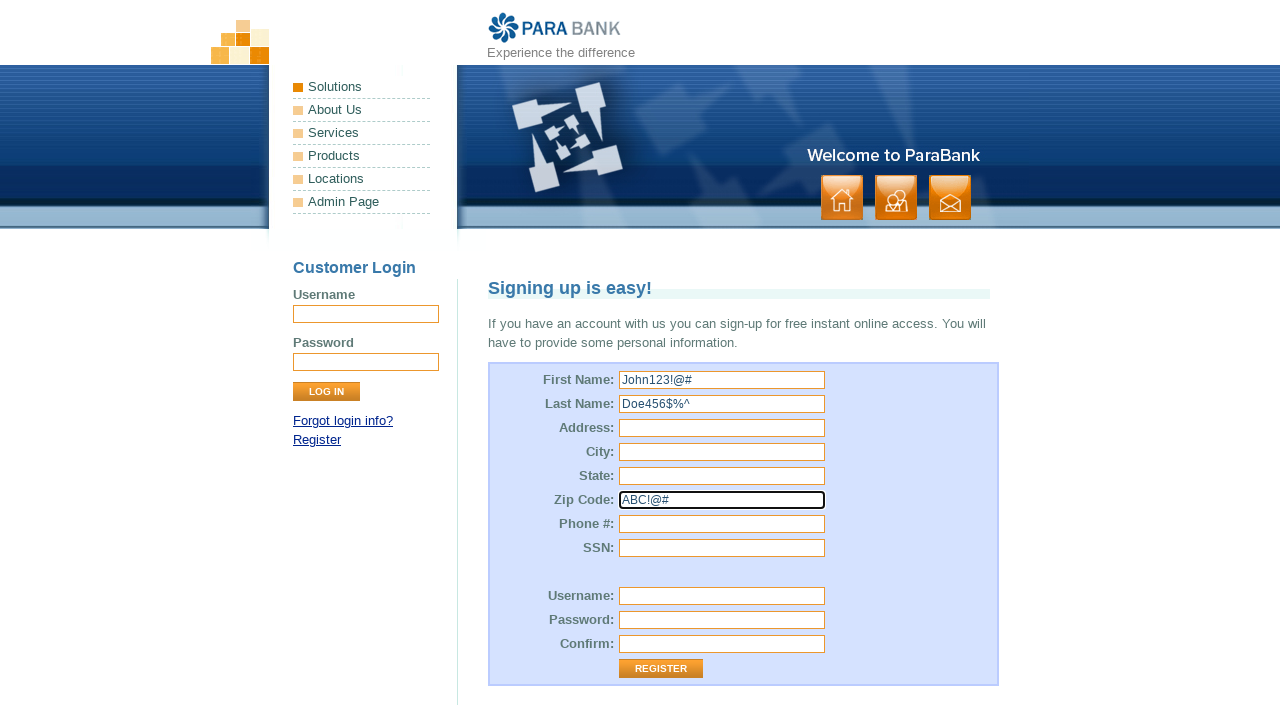

Clicked Register button to trigger form validation at (661, 669) on input[value='Register']
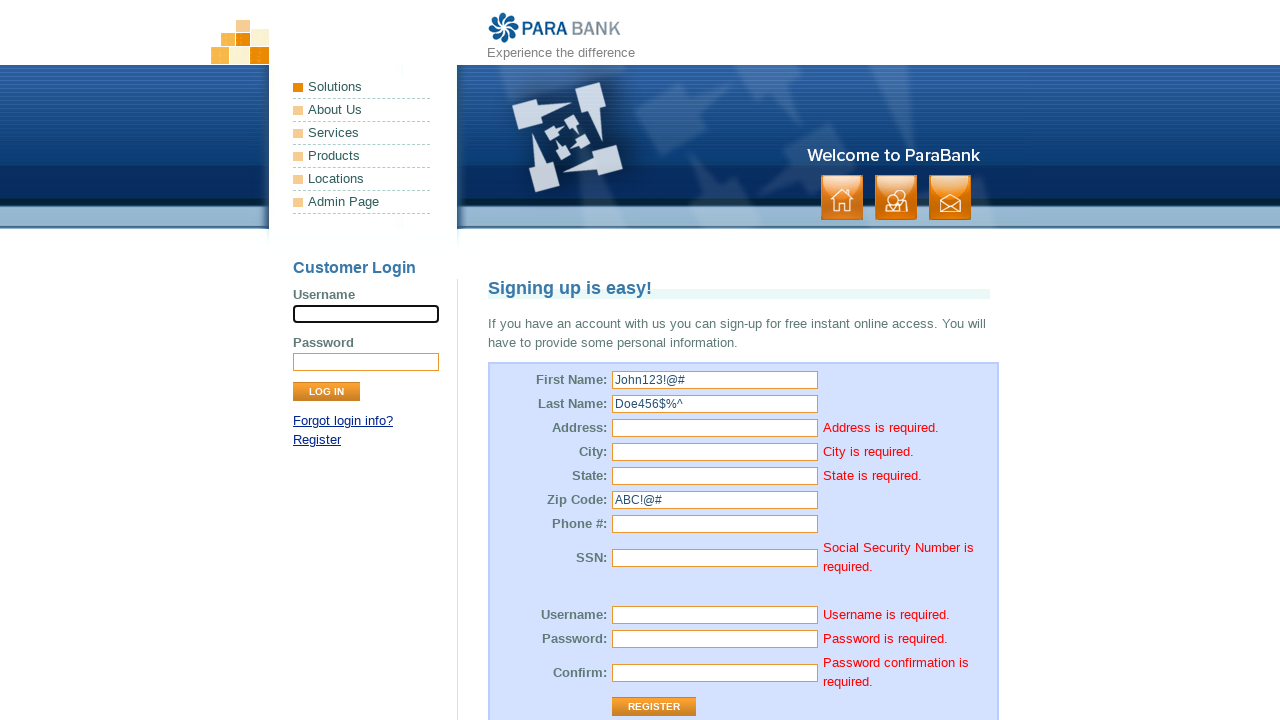

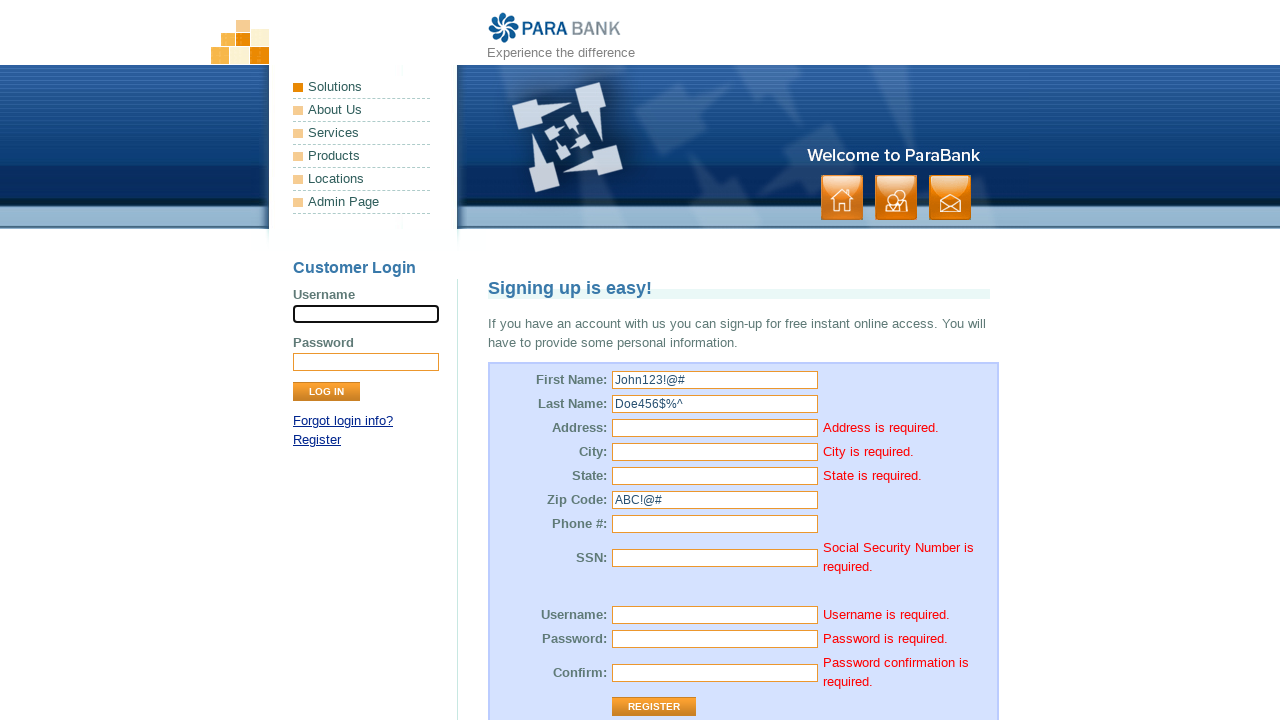